Navigates to the Jio homepage and waits for the page to load

Starting URL: https://www.jio.com/

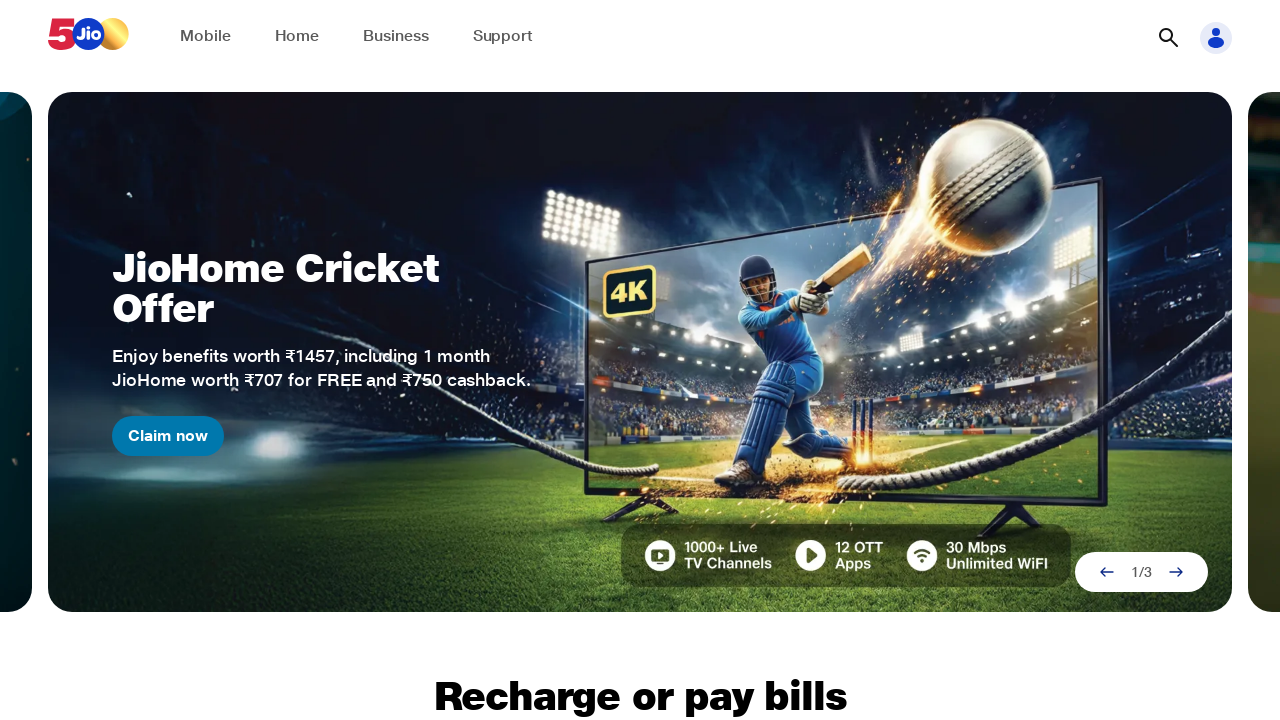

Navigated to Jio homepage and waited for page to load (networkidle state)
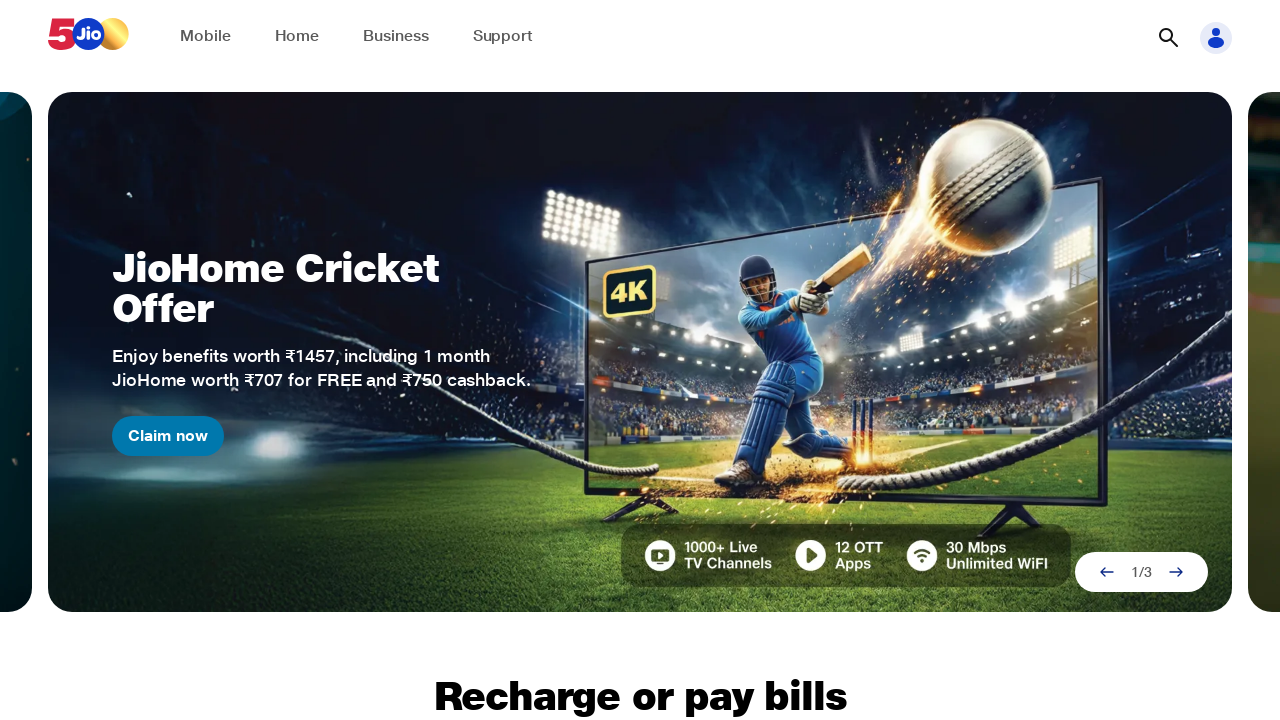

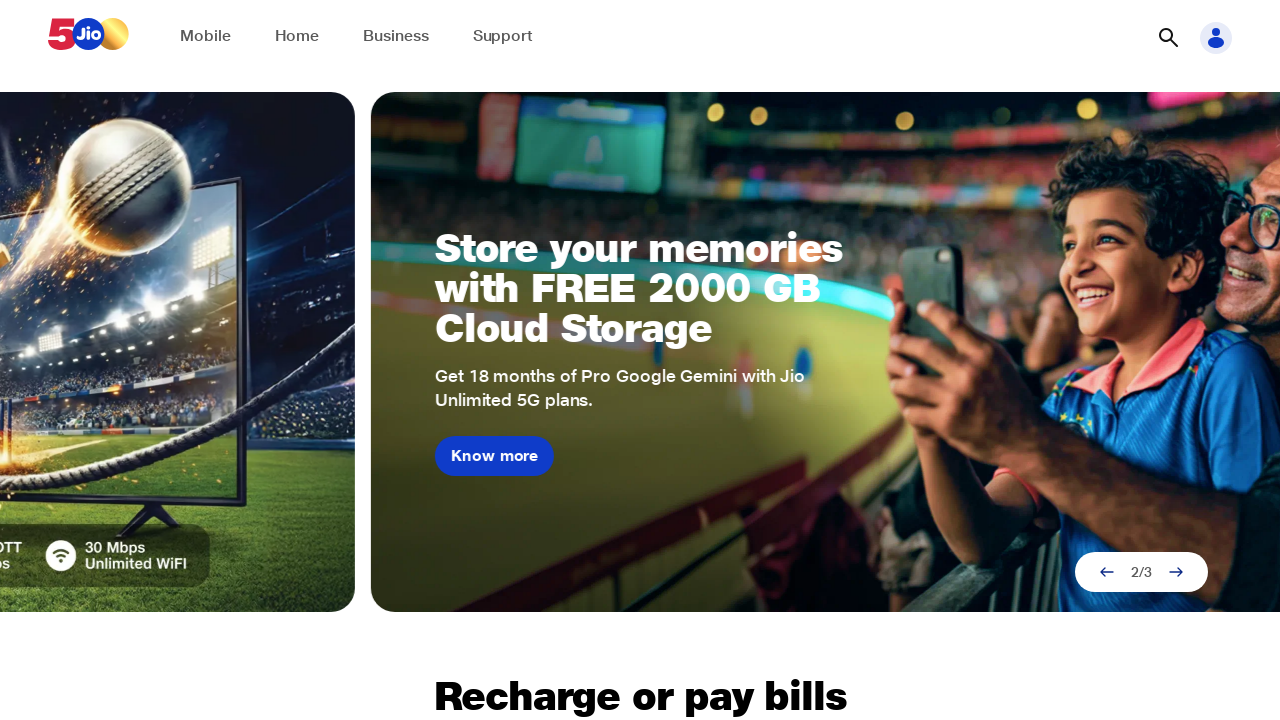